Tests drag and drop functionality by dragging a draggable element to a droppable target

Starting URL: https://demoqa.com/droppable

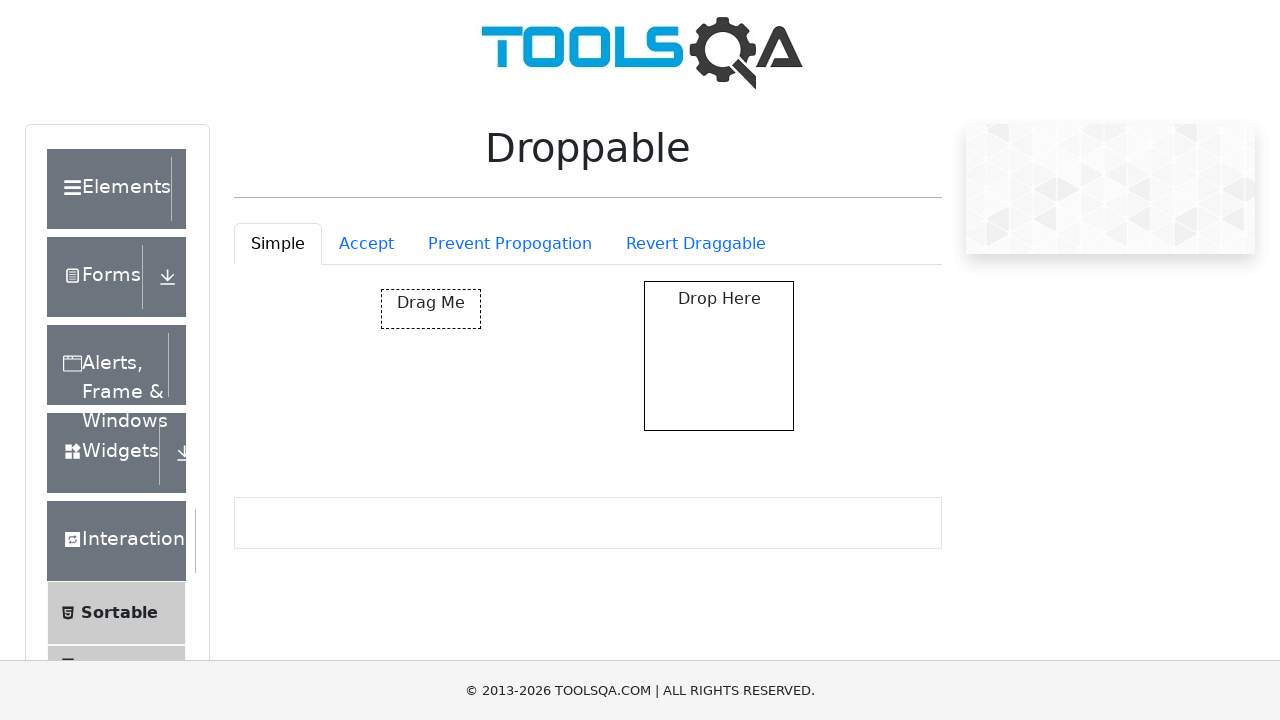

Waited for draggable element to be present
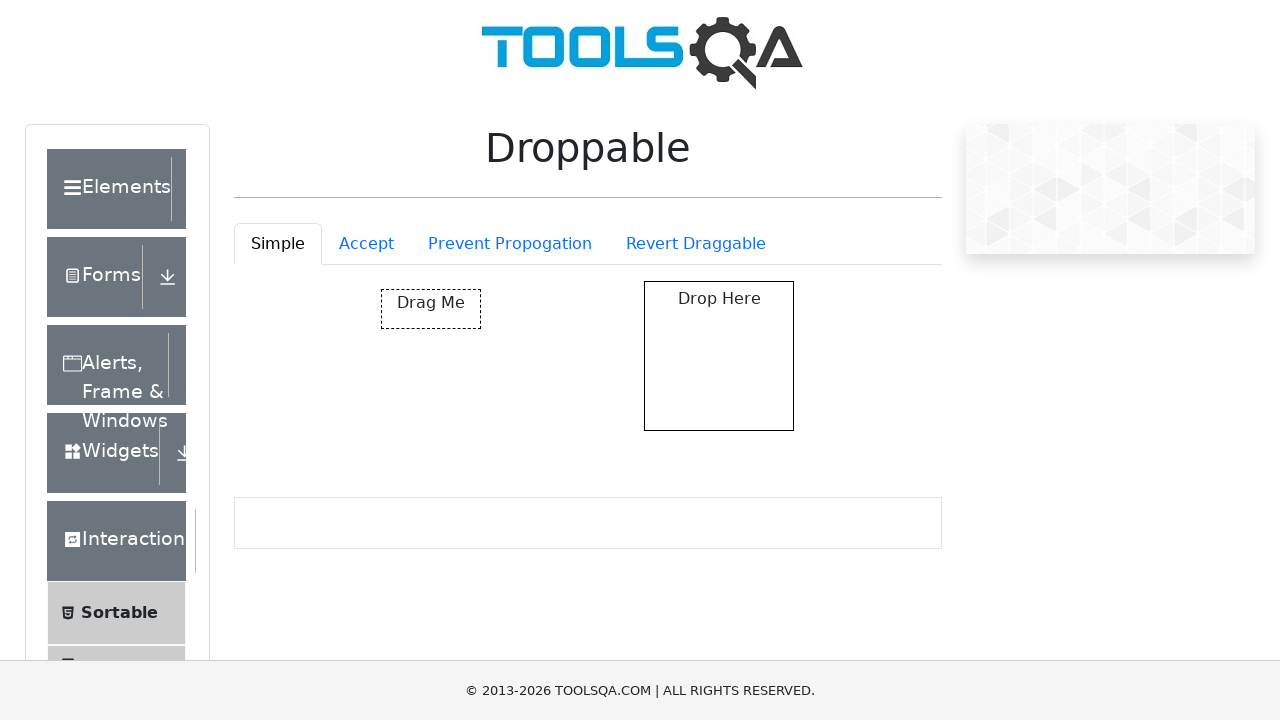

Waited for droppable element to be present
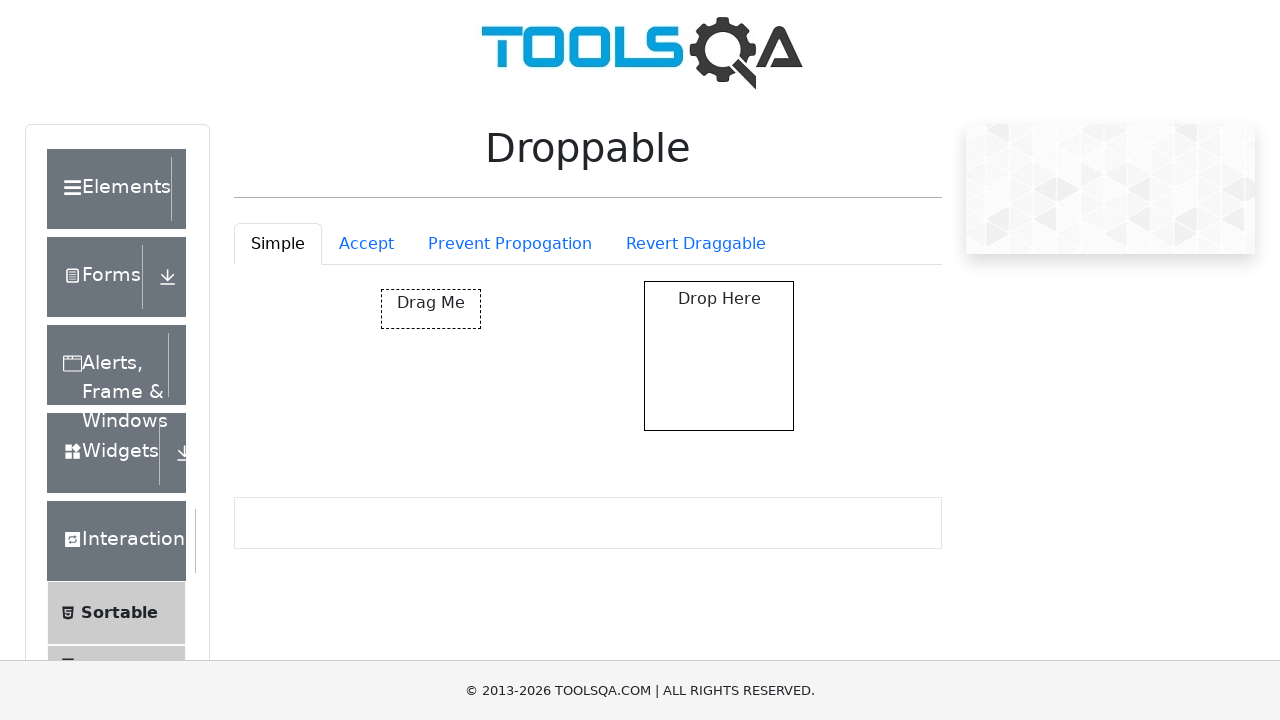

Performed drag and drop action from draggable element to droppable target at (719, 356)
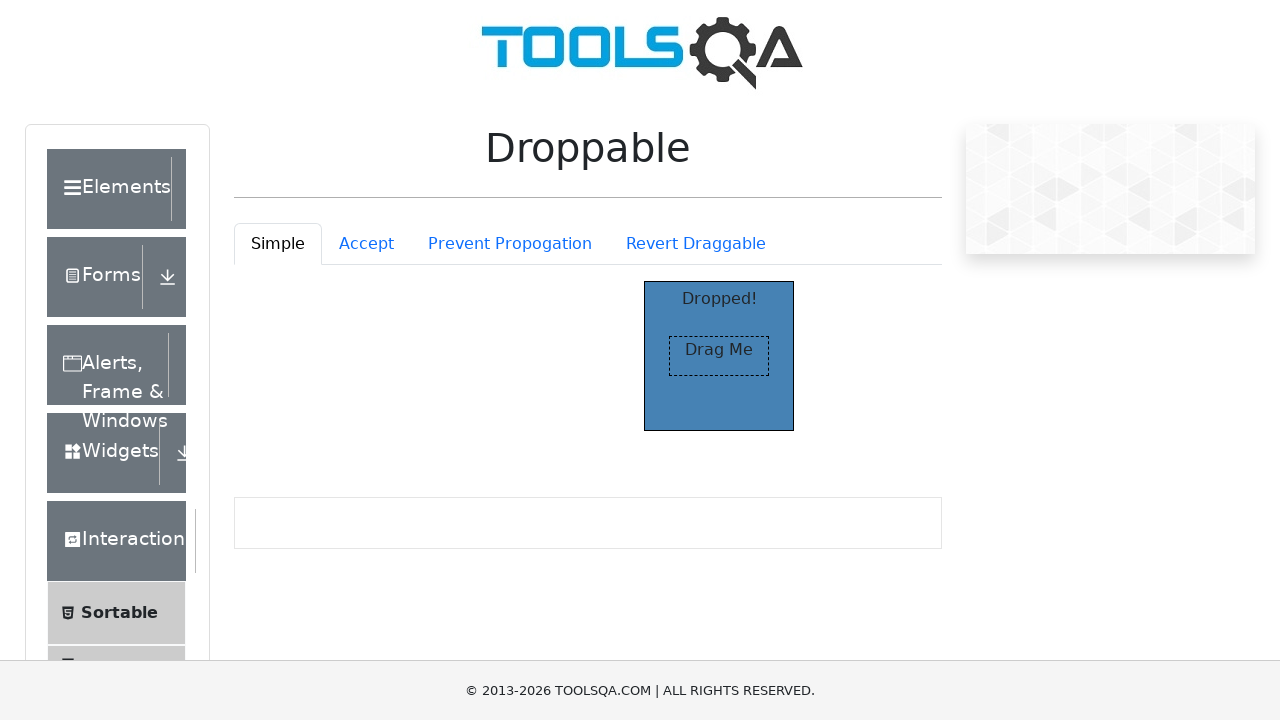

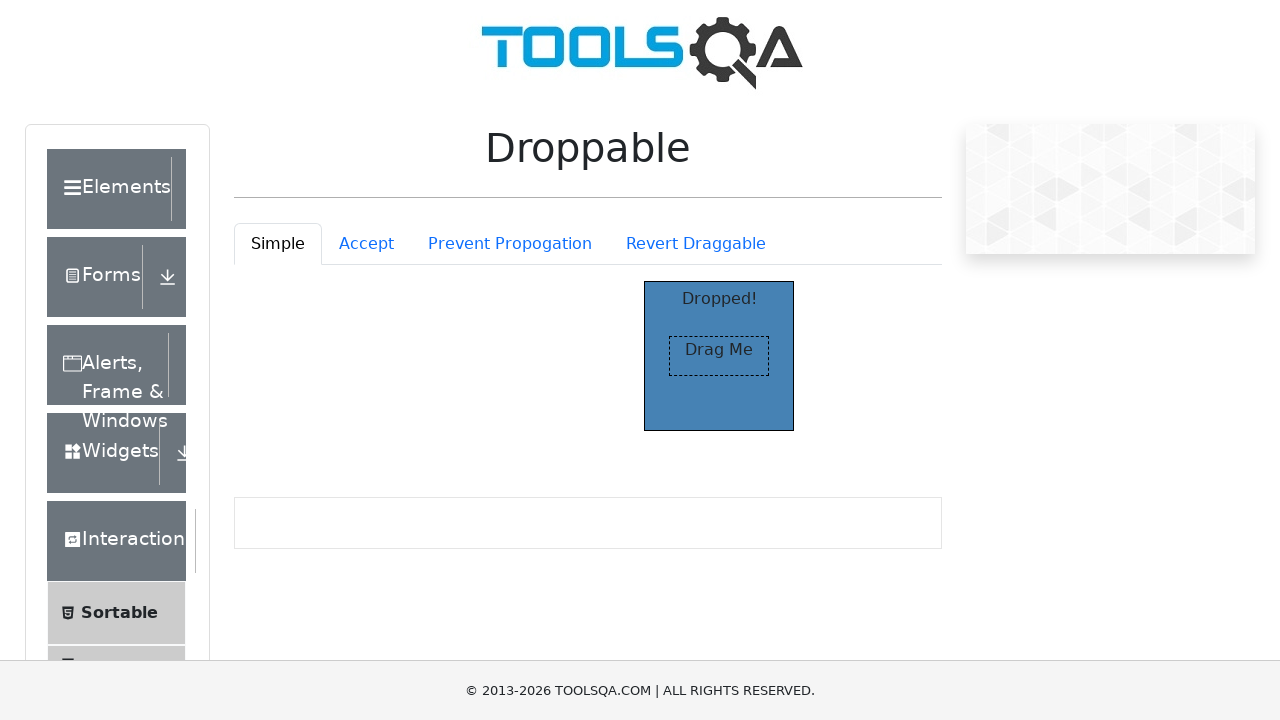